Tests window handling by clicking the YouTube social media icon and switching to the child window that opens, then closing it.

Starting URL: http://demo.automationtesting.in/Register.html

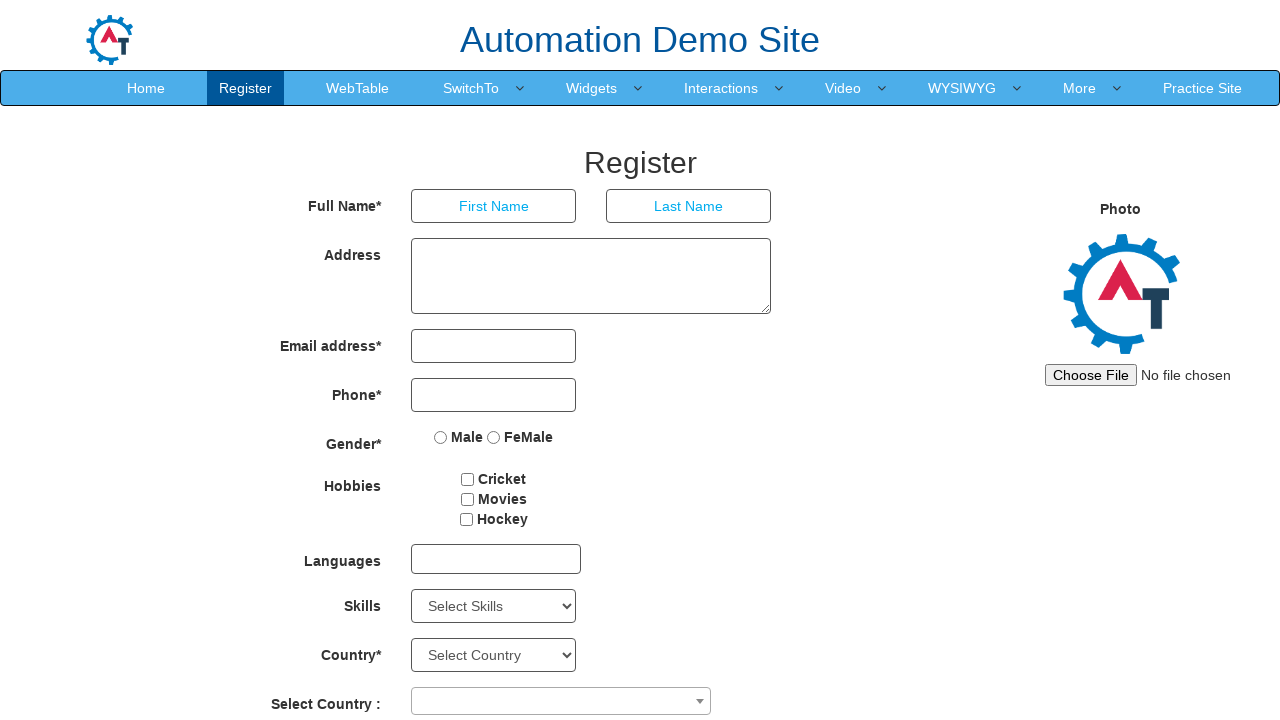

Clicked YouTube social media icon at (986, 685) on span.fa.fa-youtube-square
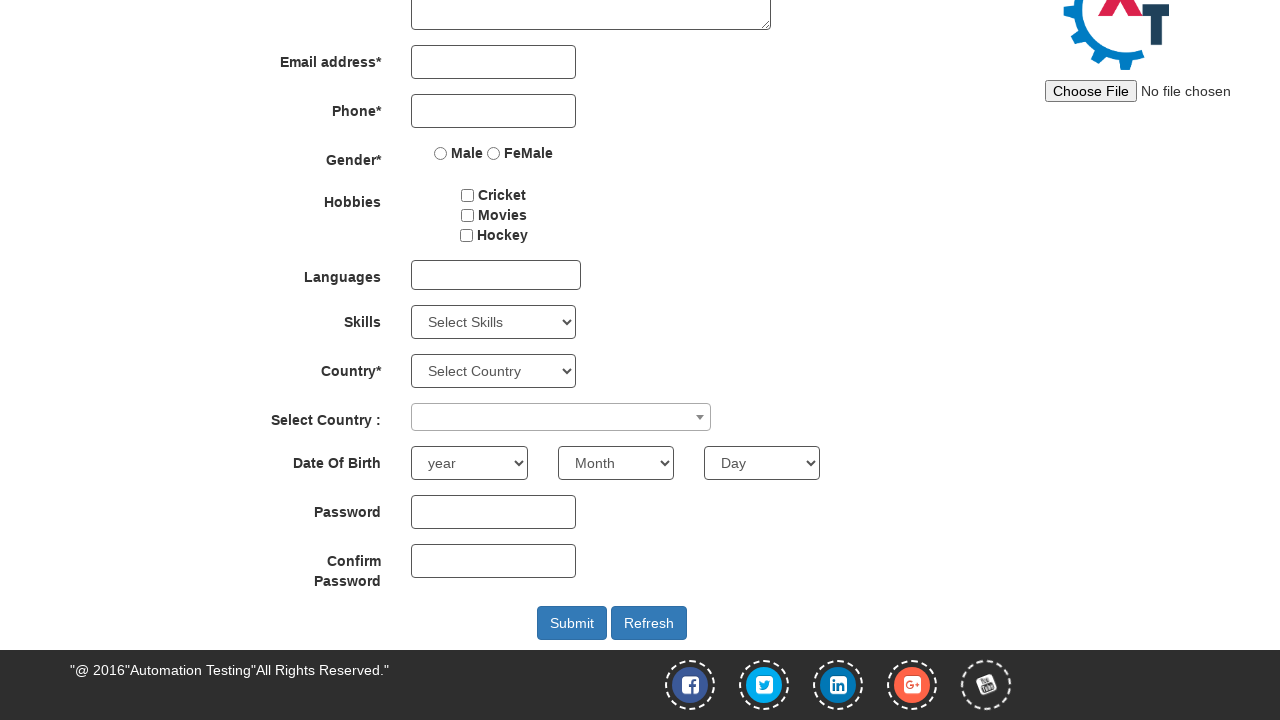

Switched to child window opened by YouTube icon
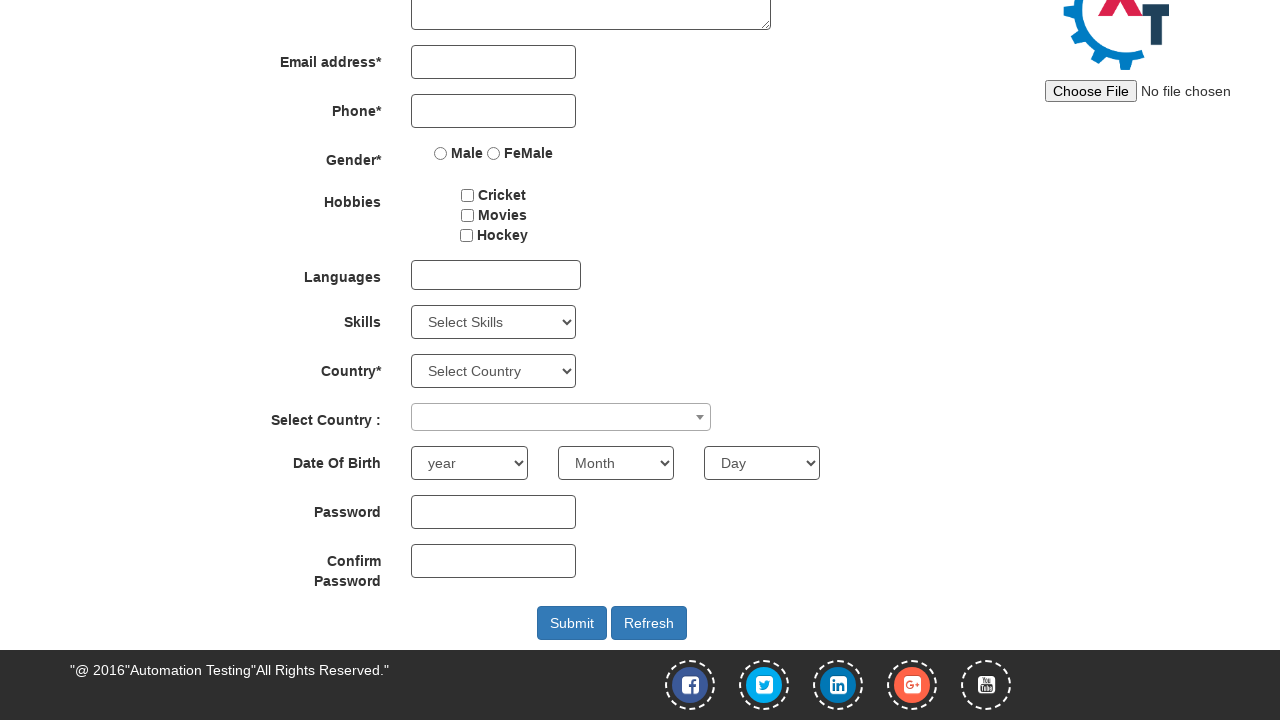

Child window page loaded successfully
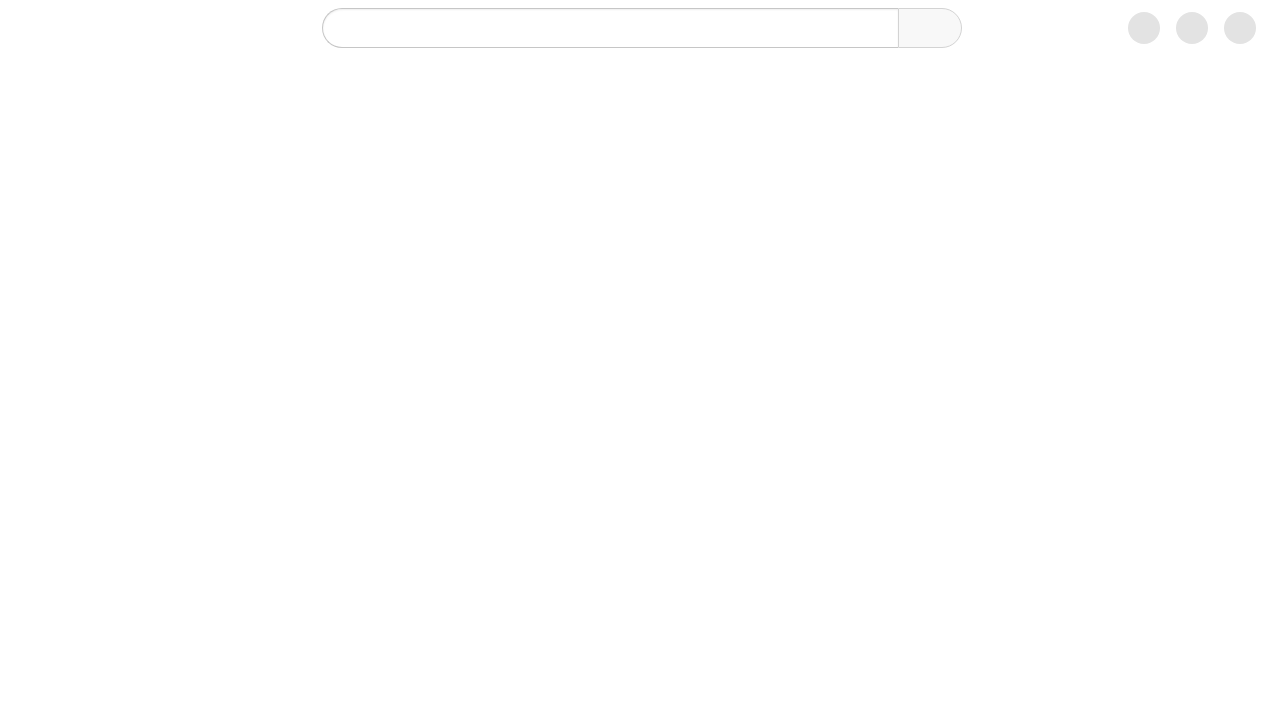

Child window title verified: Krishna Sakinala (Automation Testing) - YouTube
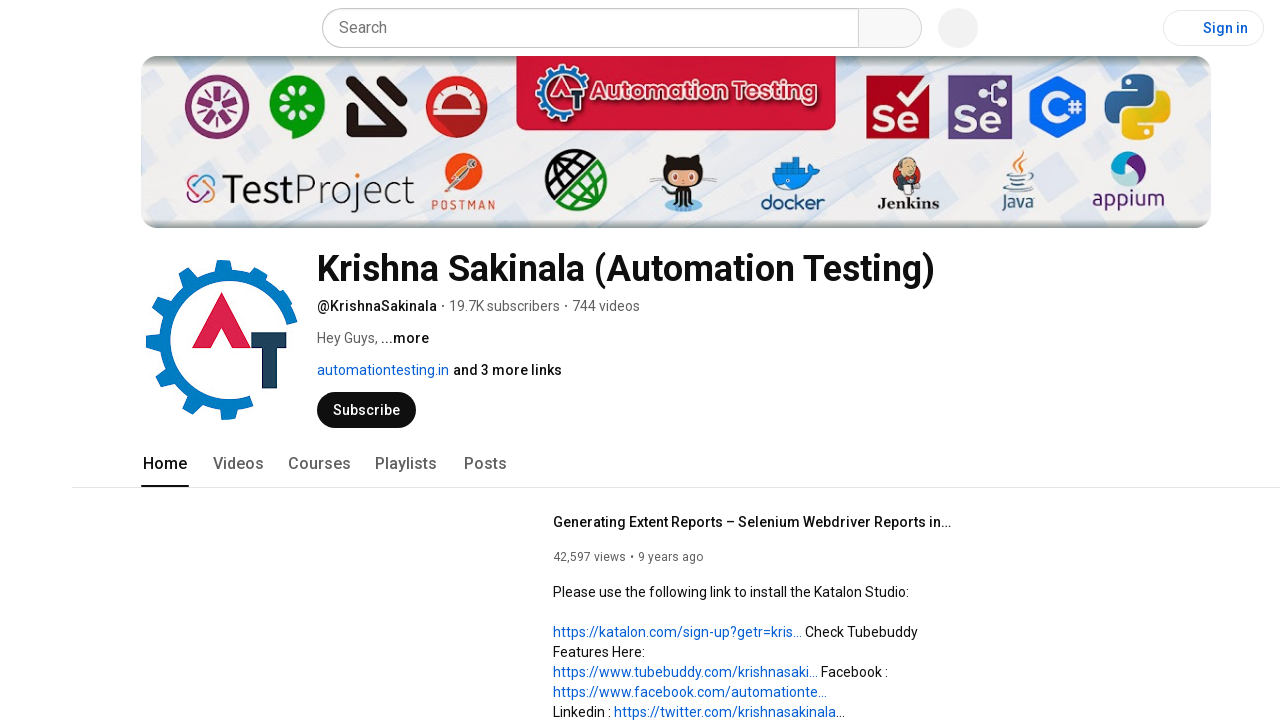

Closed child window
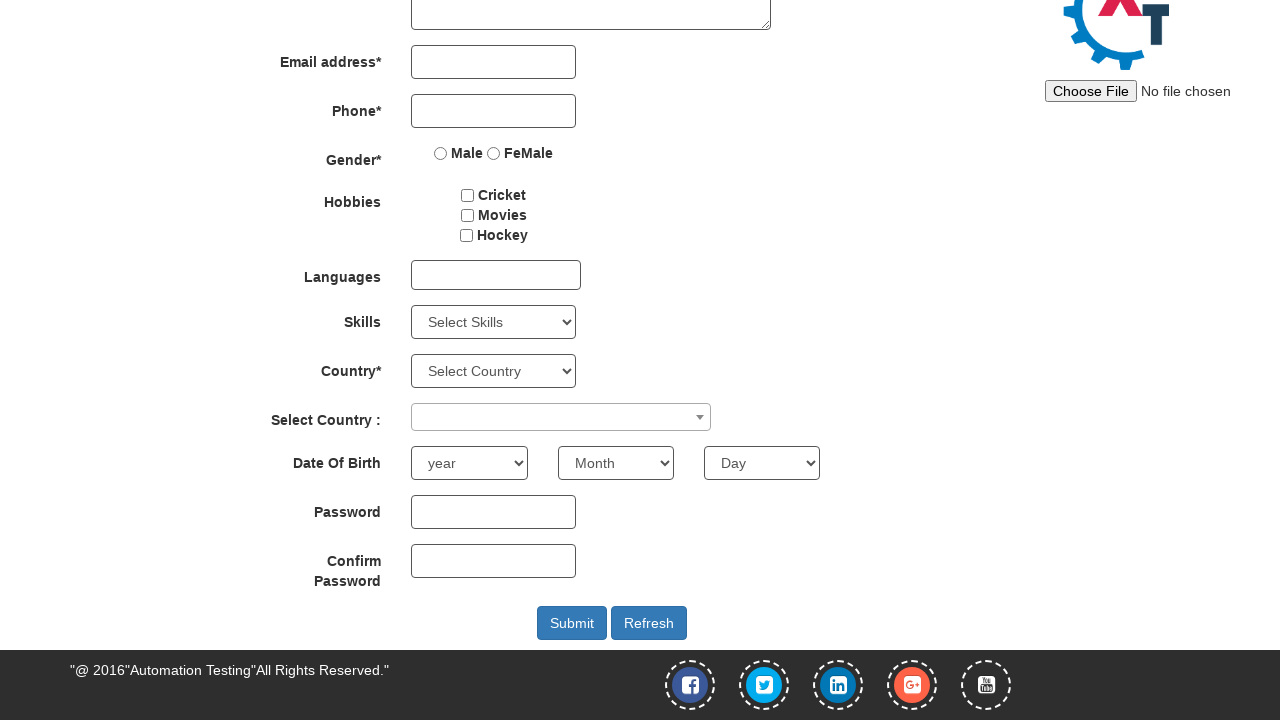

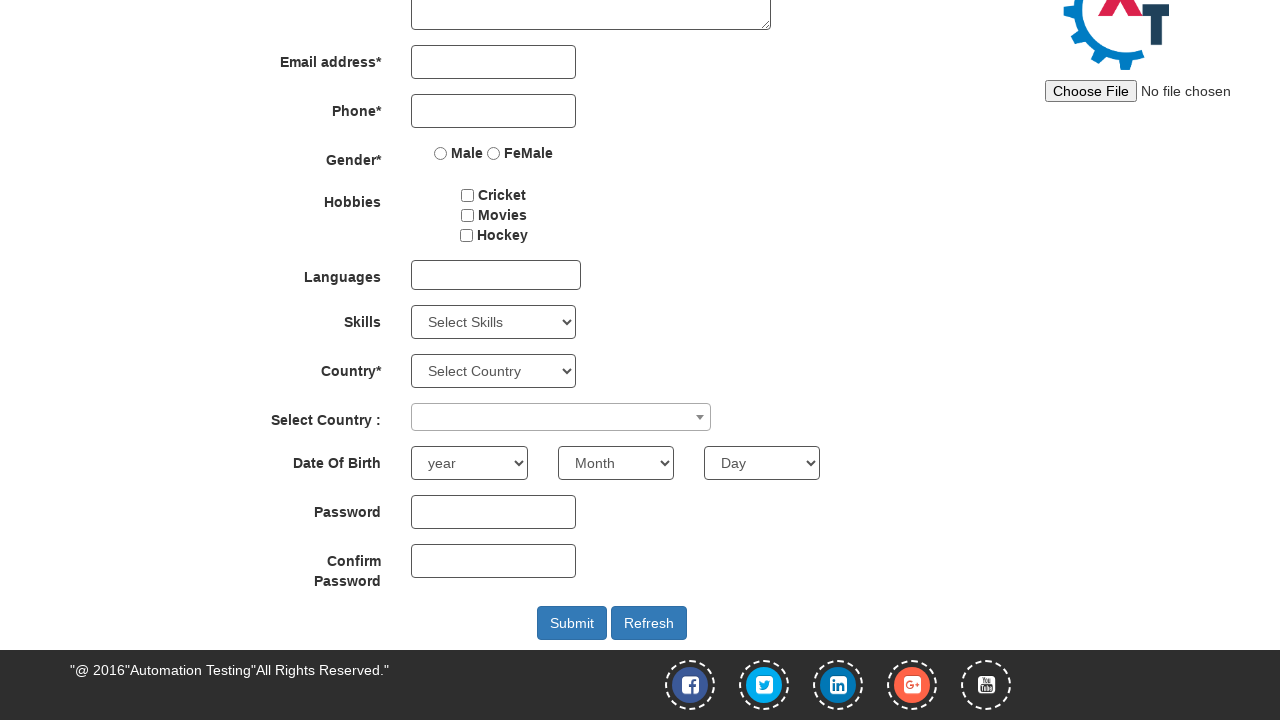